Opens YouTube with browser configured to disable extensions

Starting URL: https://www.youtube.com/

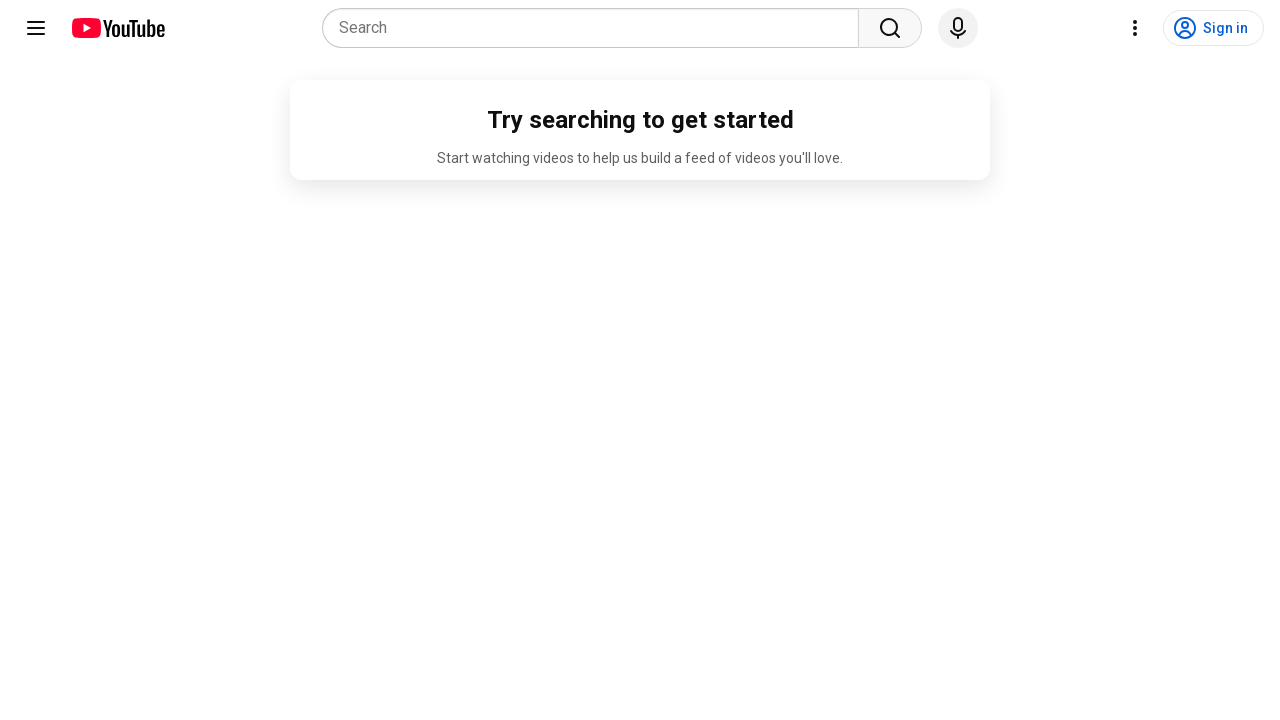

Navigated to YouTube with extensions disabled
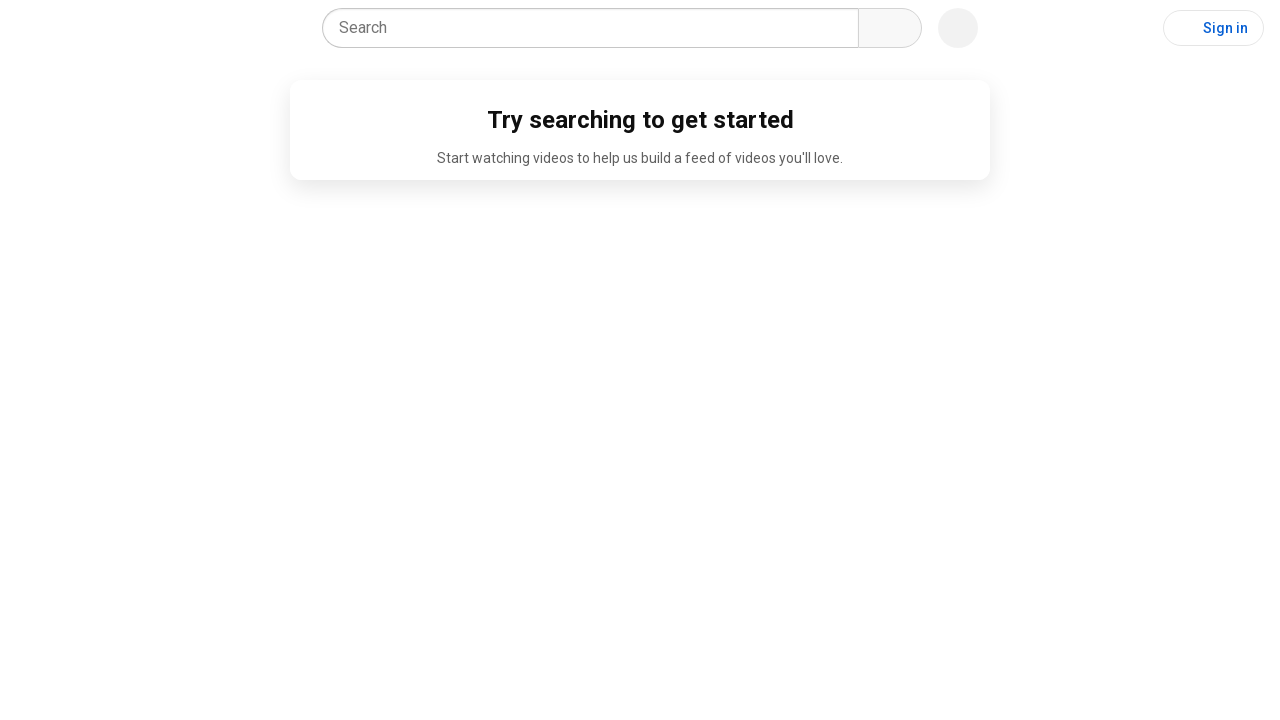

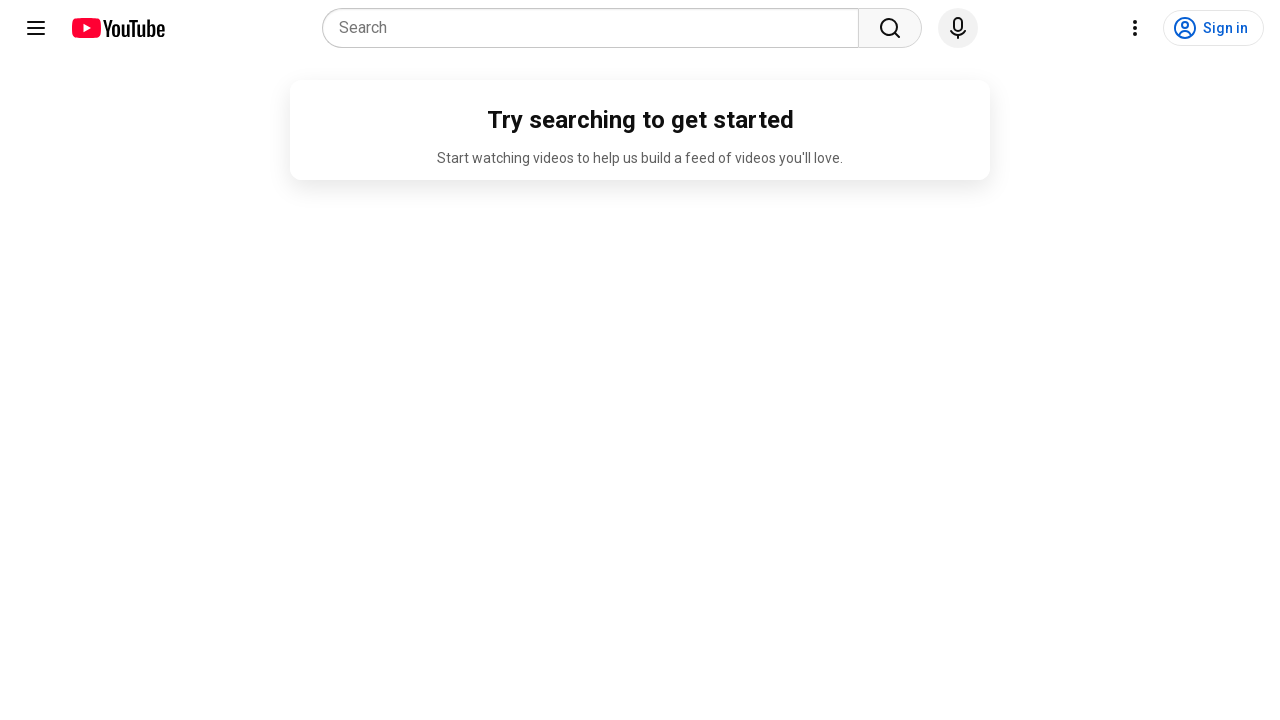